Tests that a 4-digit zip code shows an error message

Starting URL: https://www.sharelane.com/cgi-bin/register.py

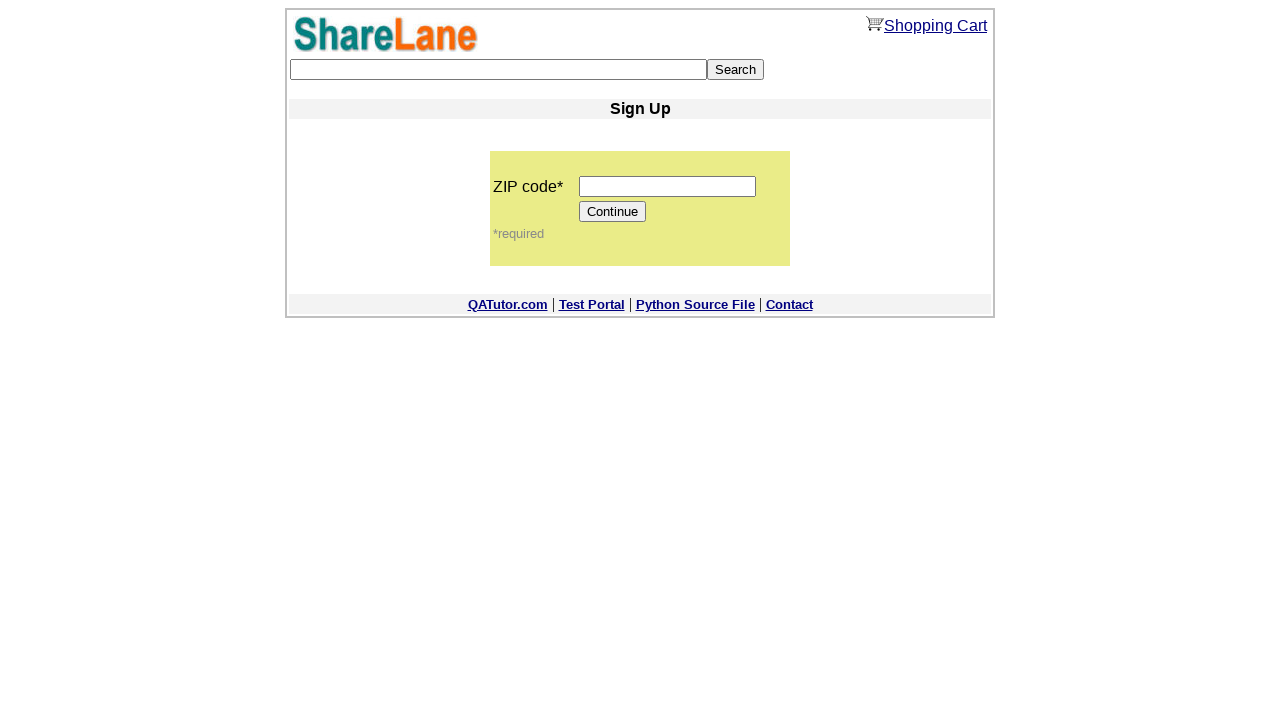

Filled zip code field with 4-digit code '9001' on input[name='zip_code']
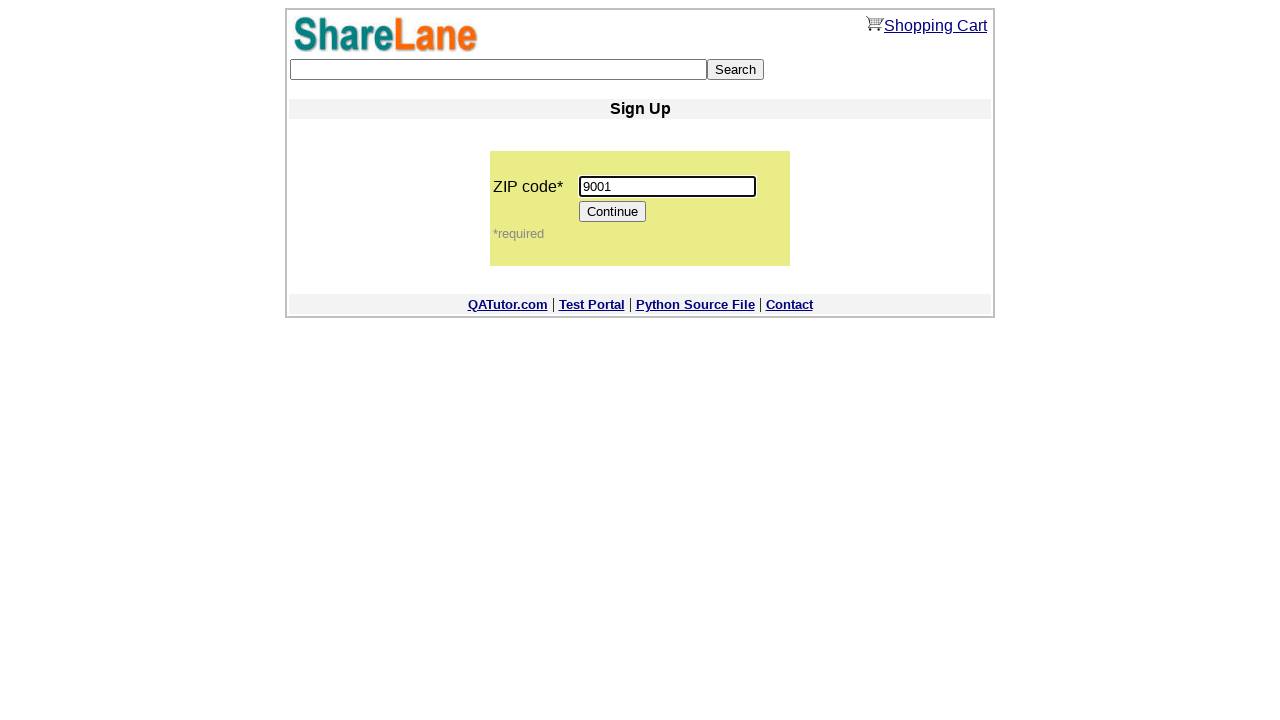

Clicked Continue button to submit form with invalid zip code at (613, 212) on input[value='Continue']
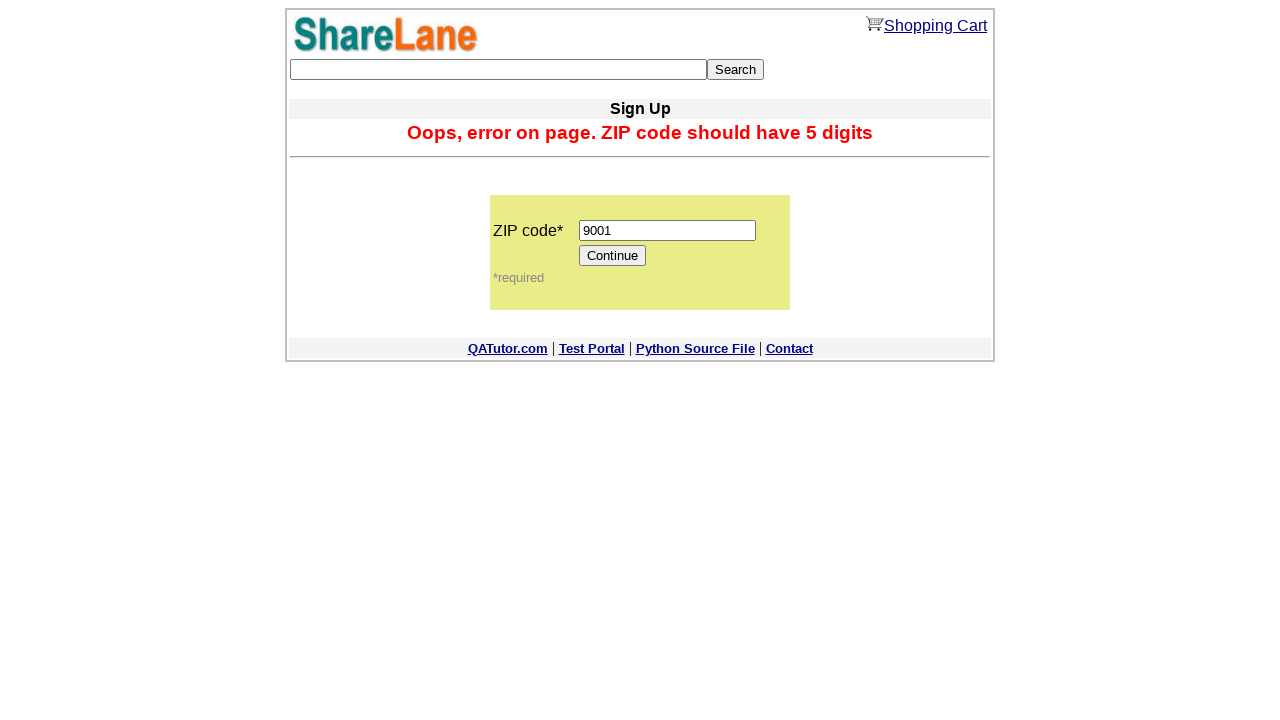

Error message appeared for invalid 4-digit zip code
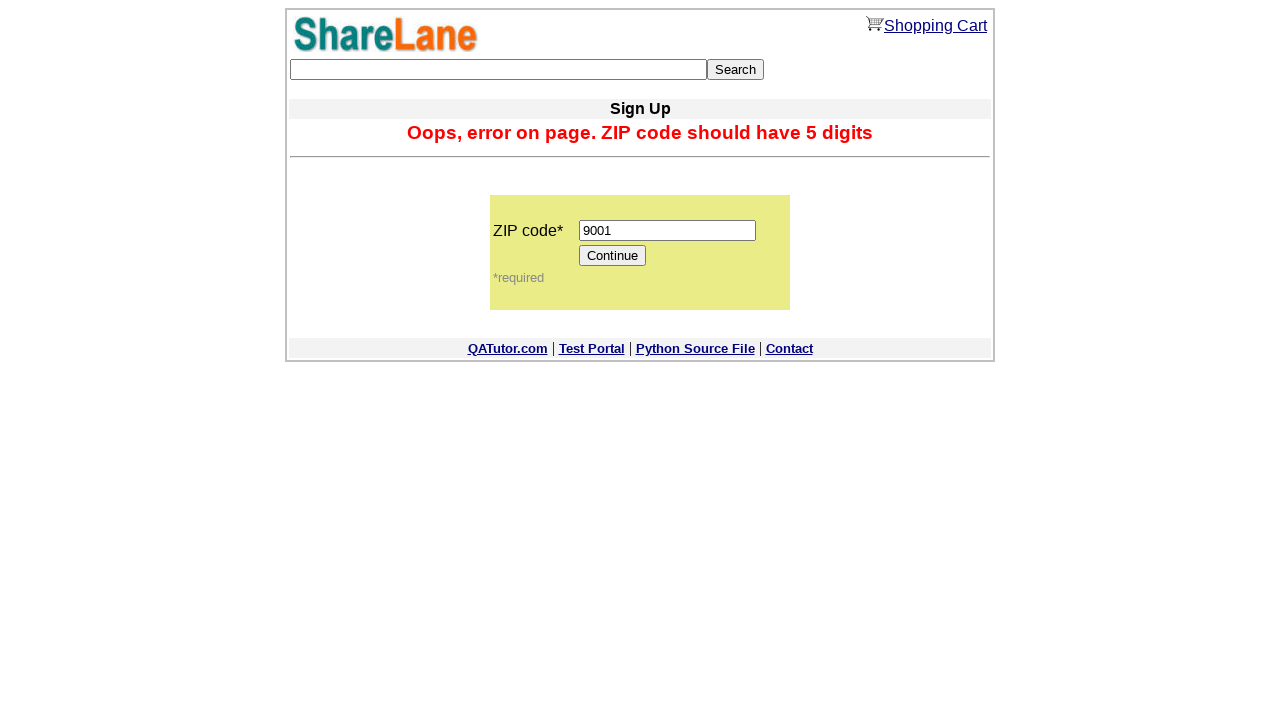

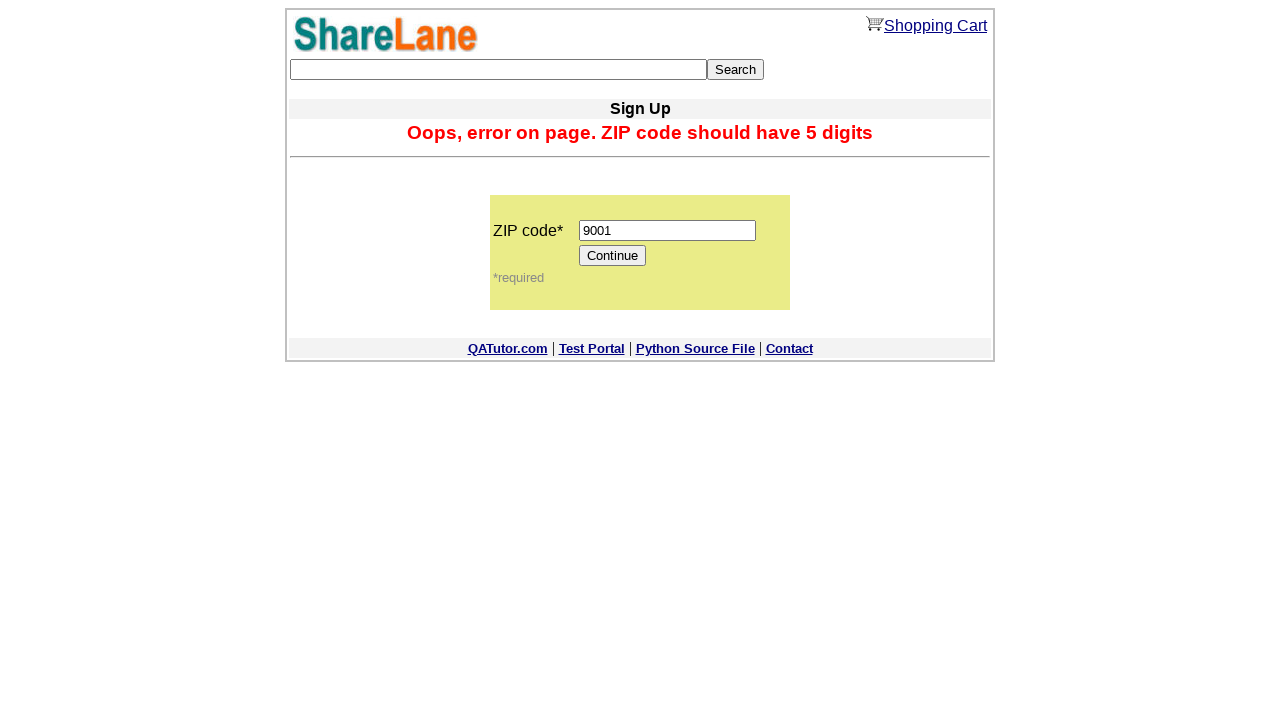